Tests browser window handling by clicking a button to open a new tab, switching to the new tab, closing it, and returning to the parent window

Starting URL: https://demoqa.com/browser-windows

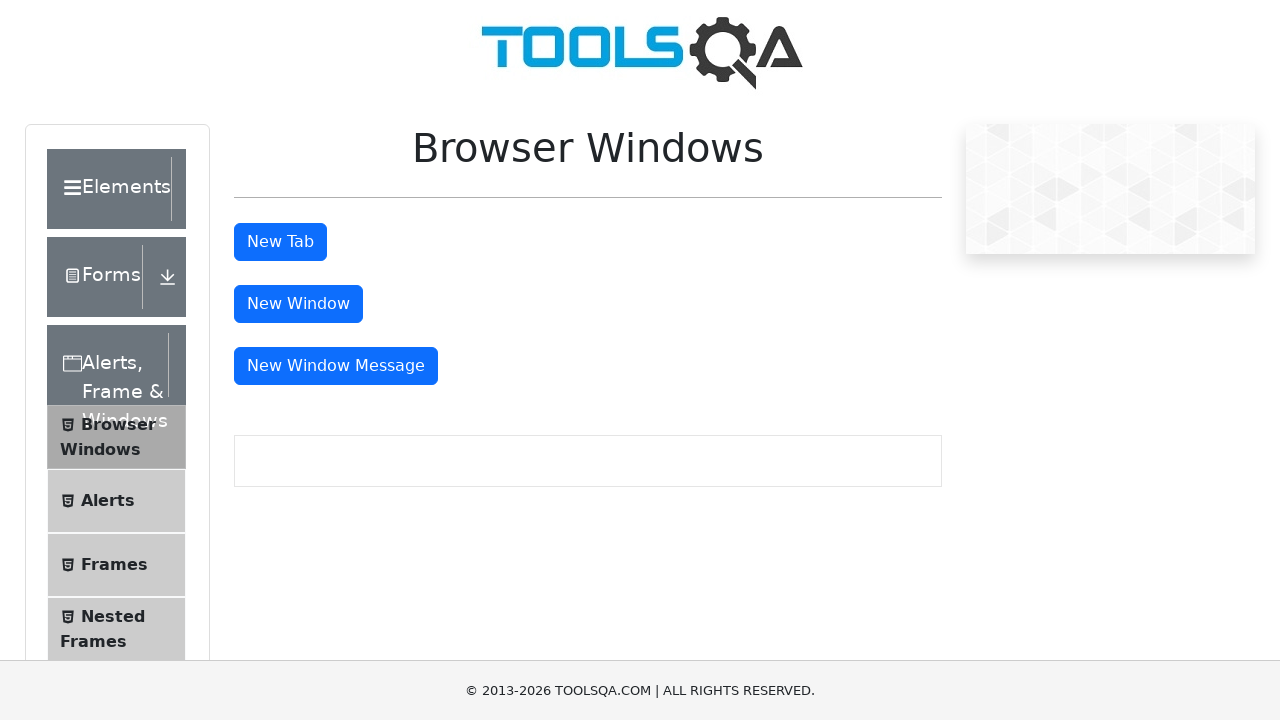

Clicked 'New Tab' button to open a new tab at (280, 242) on #tabButton
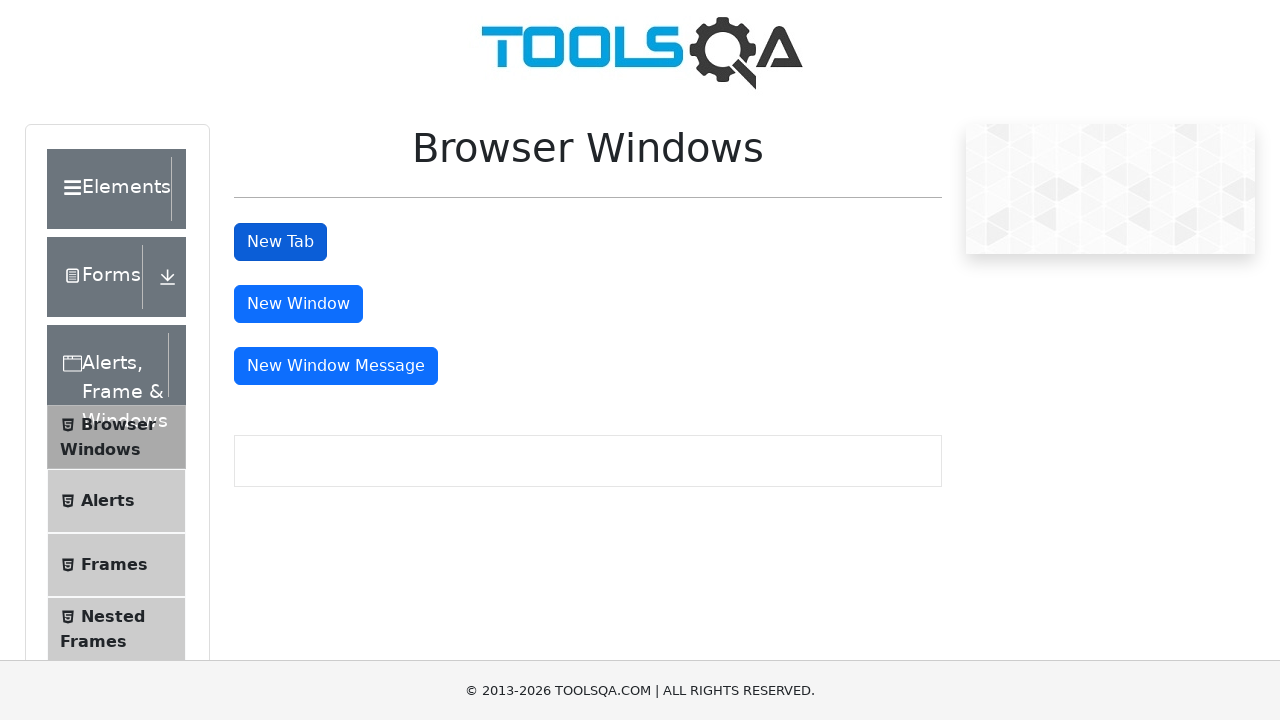

Captured the newly opened tab
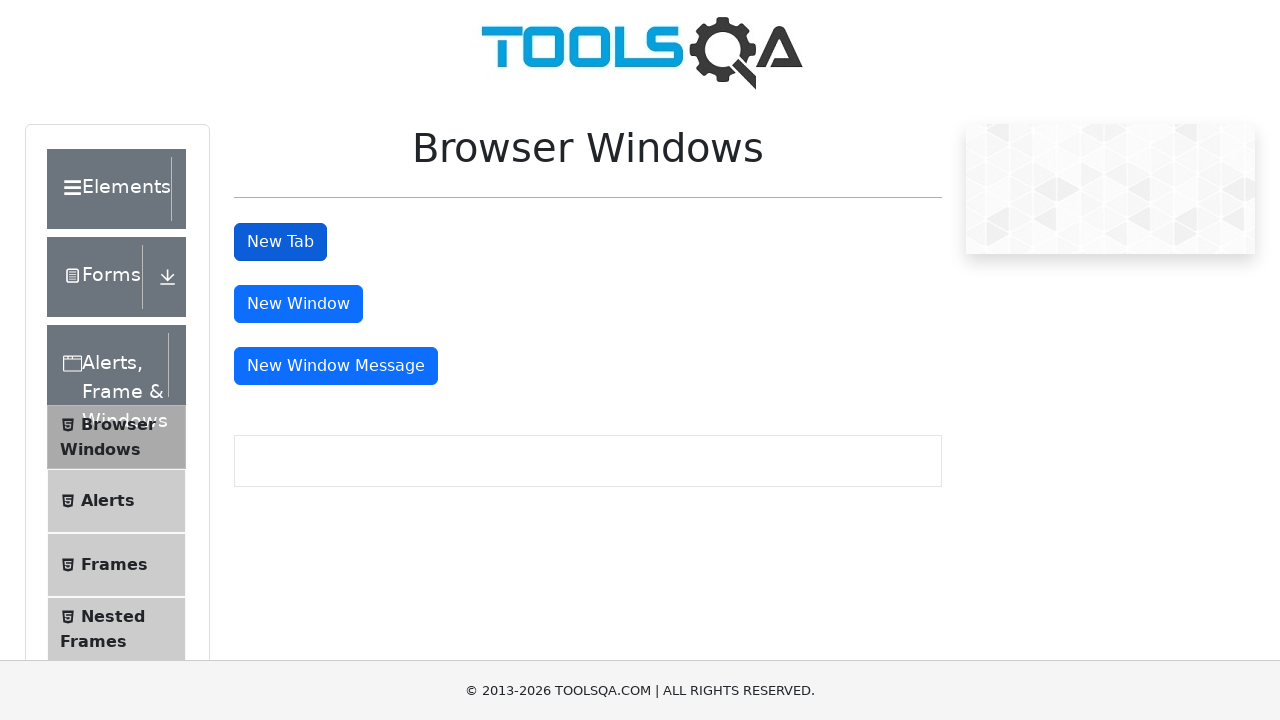

New tab loaded completely
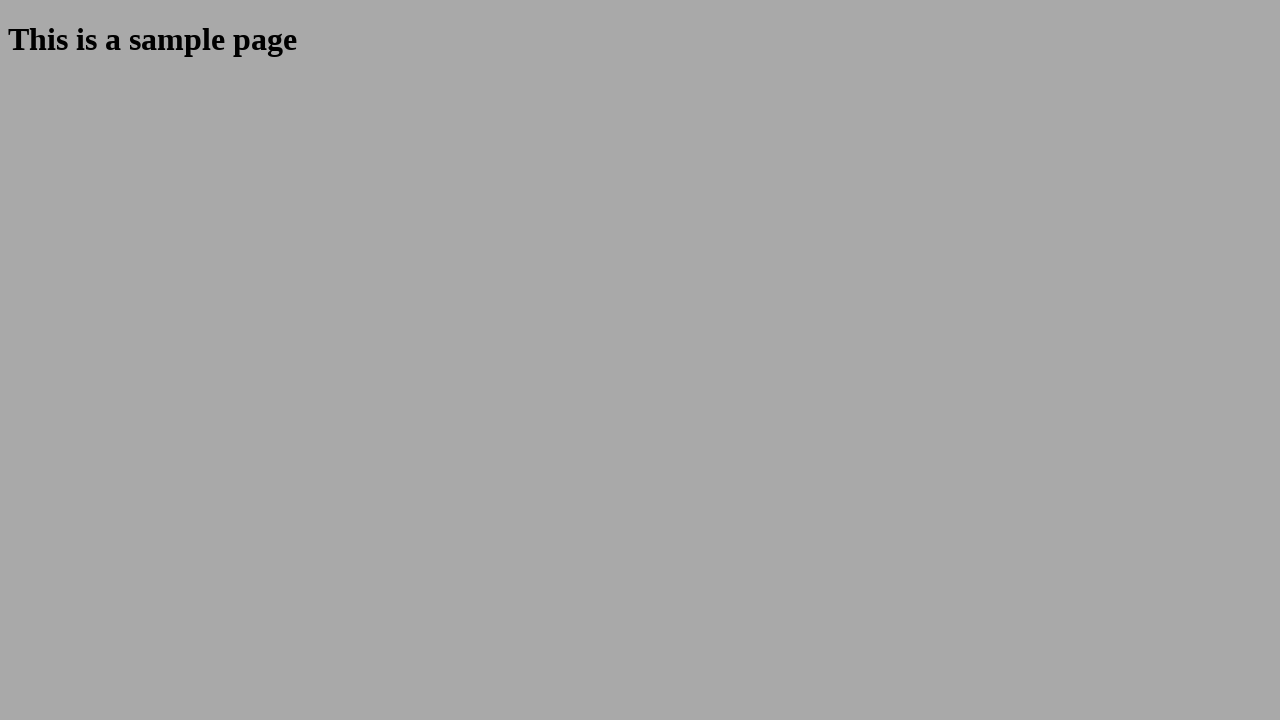

Closed the new tab
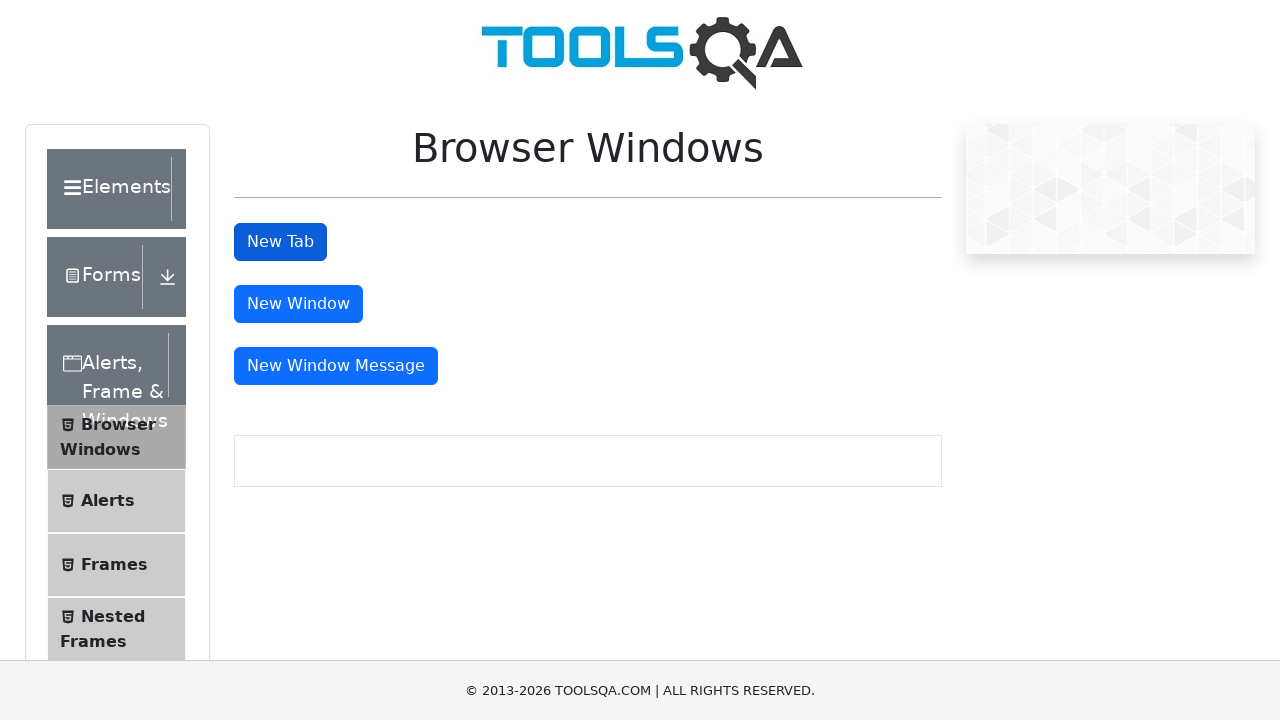

Waited 1 second and returned focus to parent window
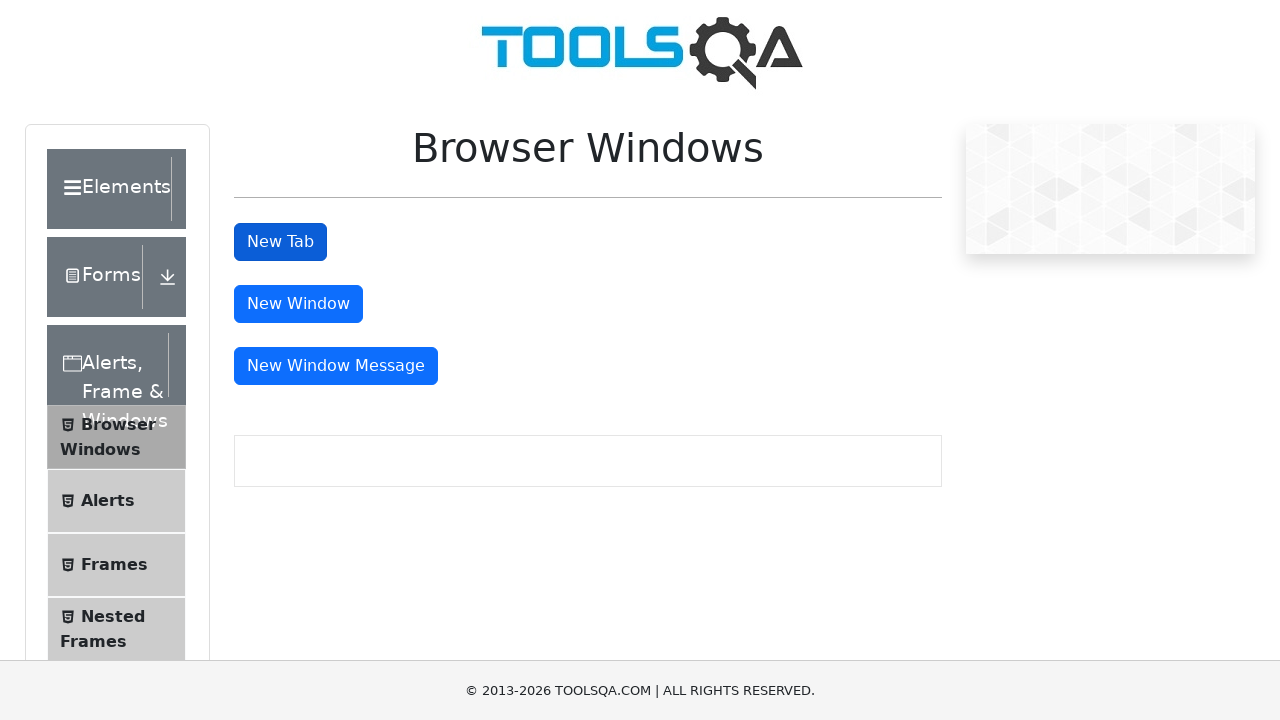

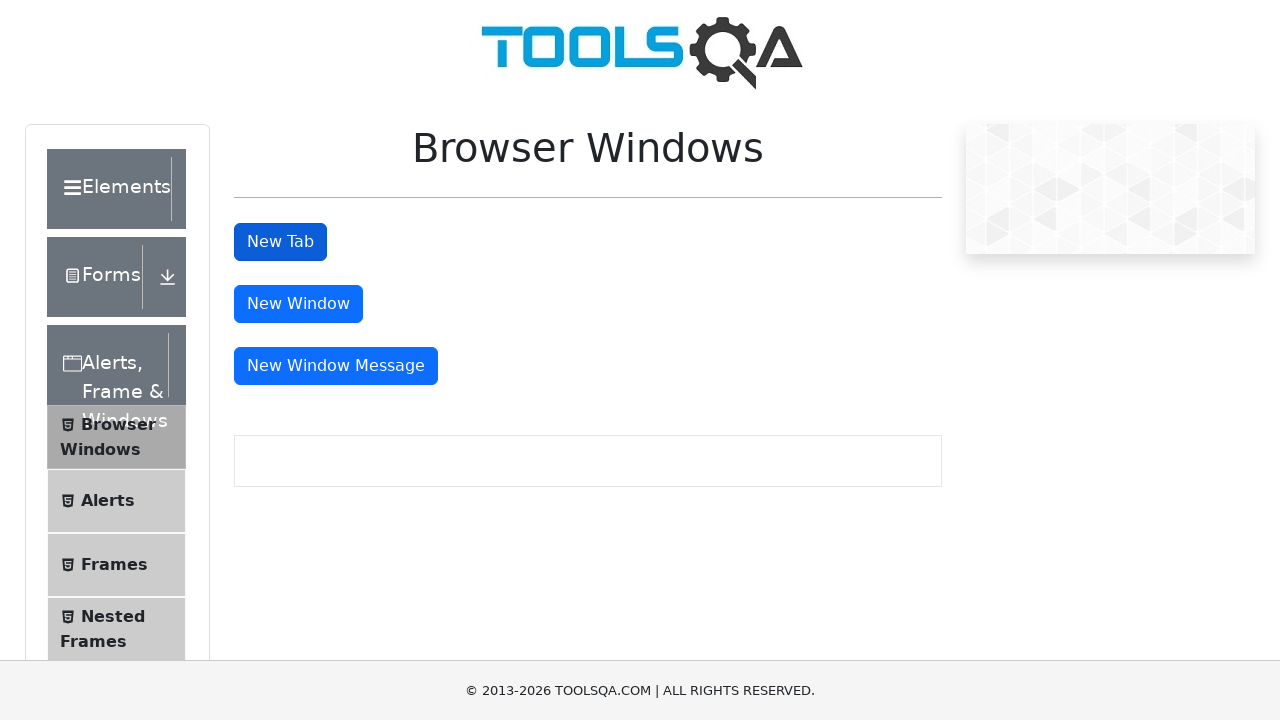